Tests browser navigation by clicking the A/B Testing link, verifying the page title, navigating back using browser back, and verifying the home page title.

Starting URL: https://practice.cydeo.com

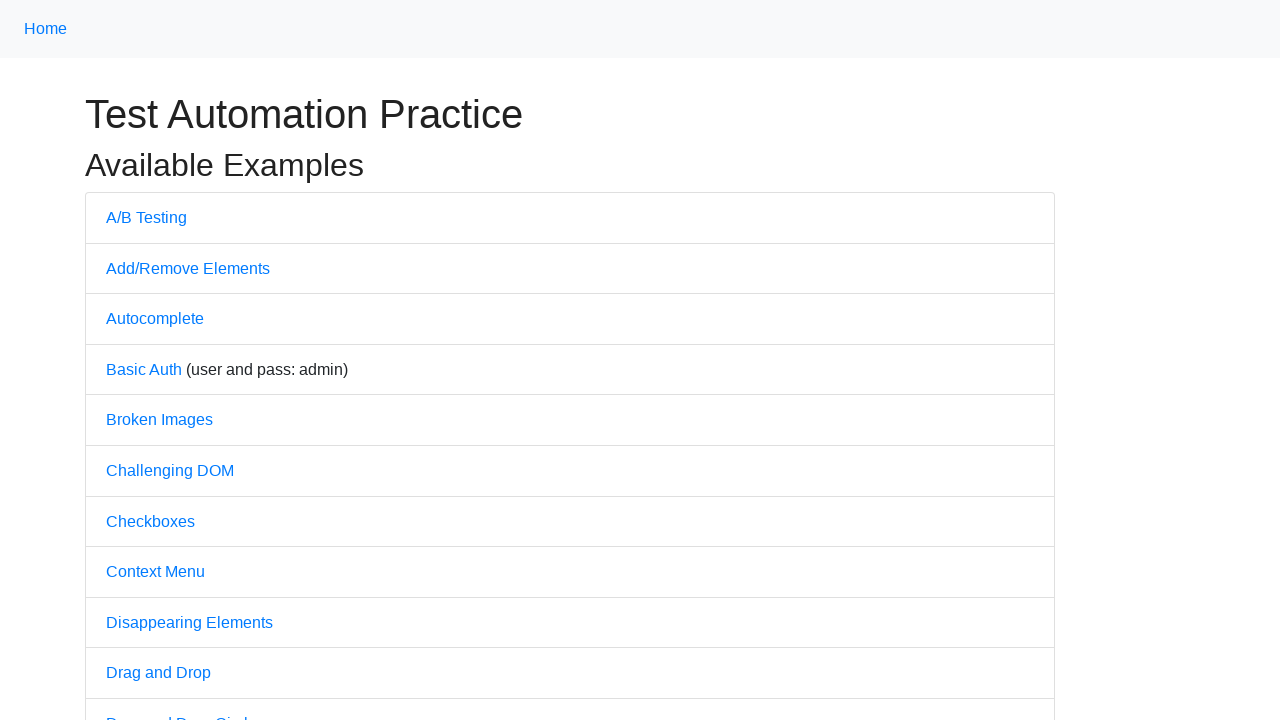

Clicked on A/B Testing link at (146, 217) on text=A/B Testing
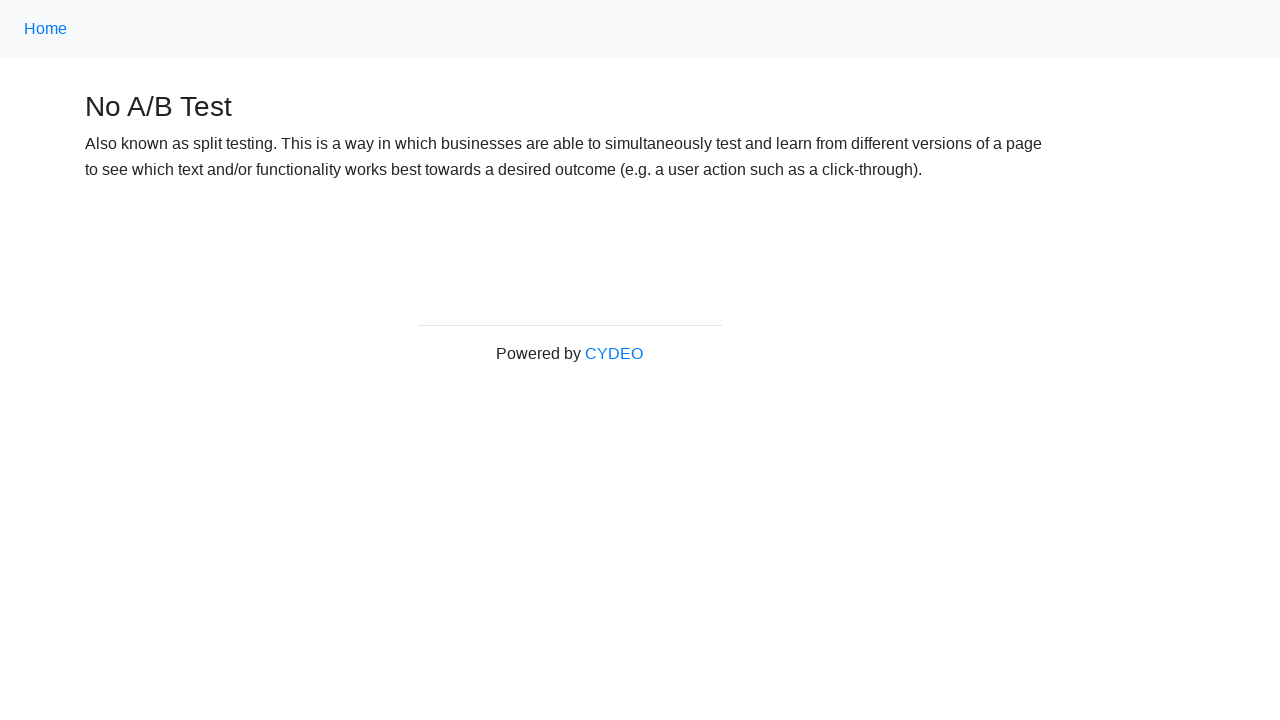

A/B Testing page loaded (domcontentloaded)
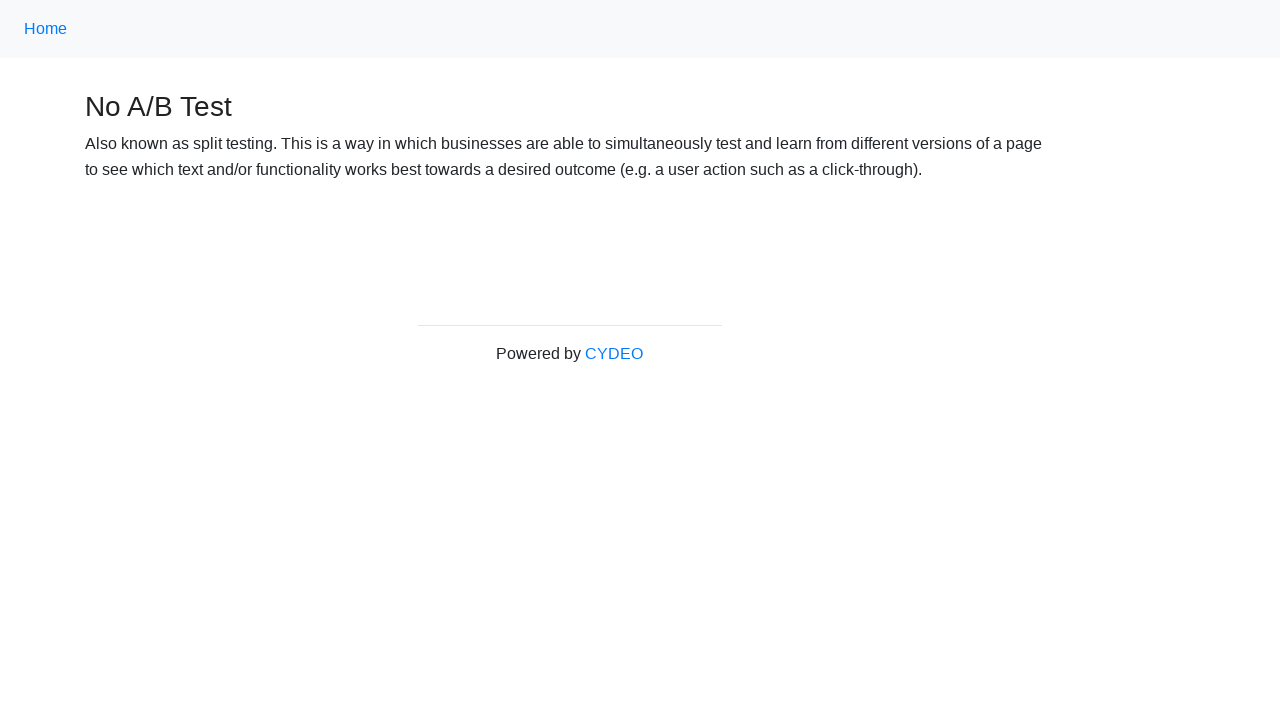

Verified page title contains 'No A/B Test': No A/B Test
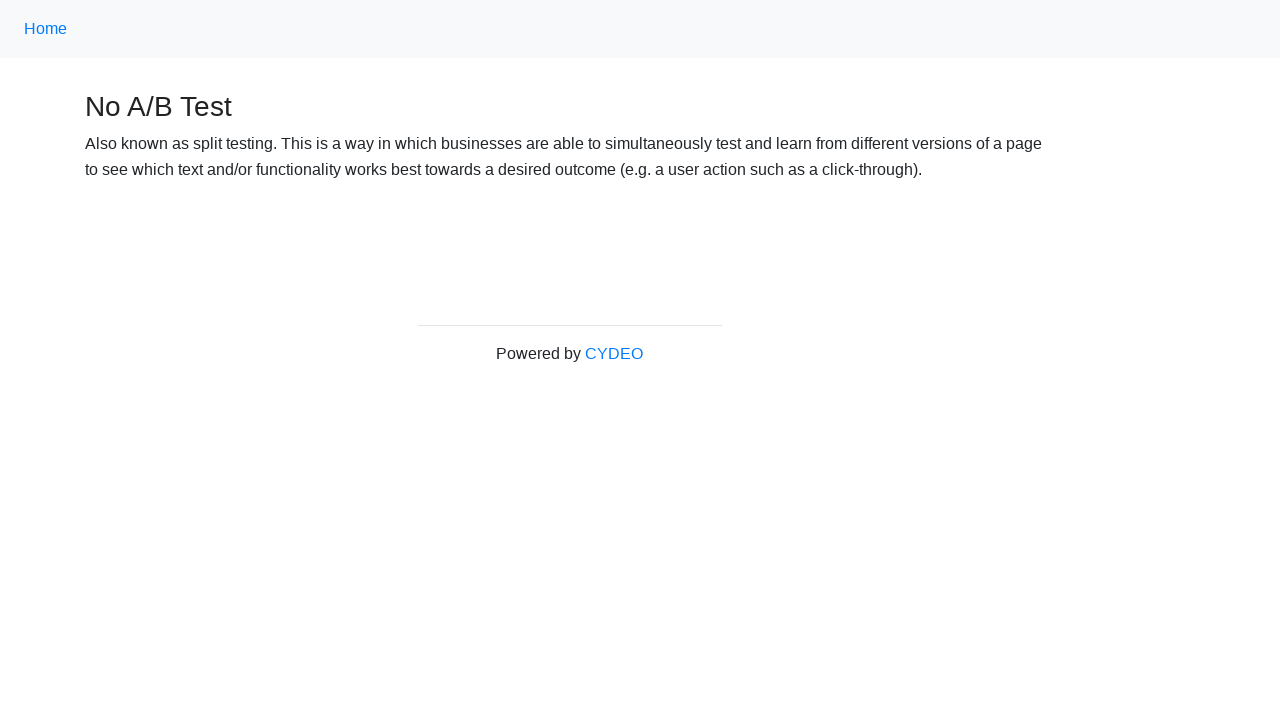

Navigated back to home page using browser back button
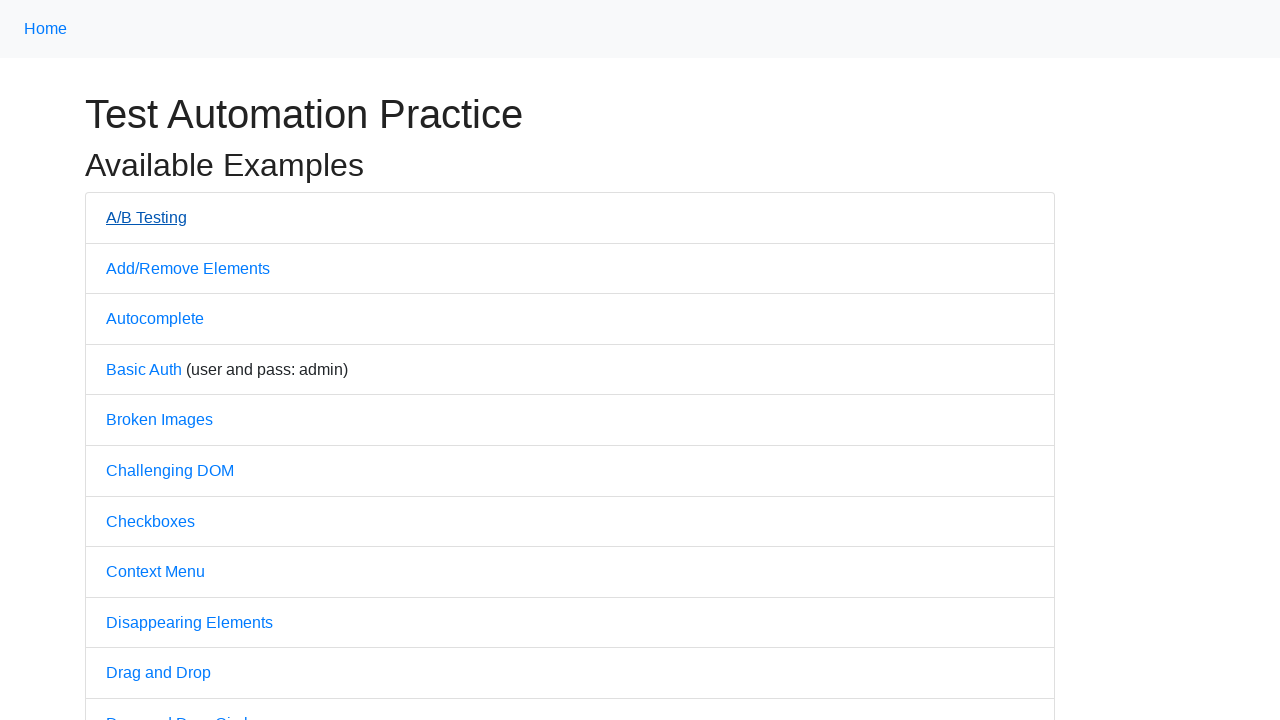

Home page loaded (domcontentloaded)
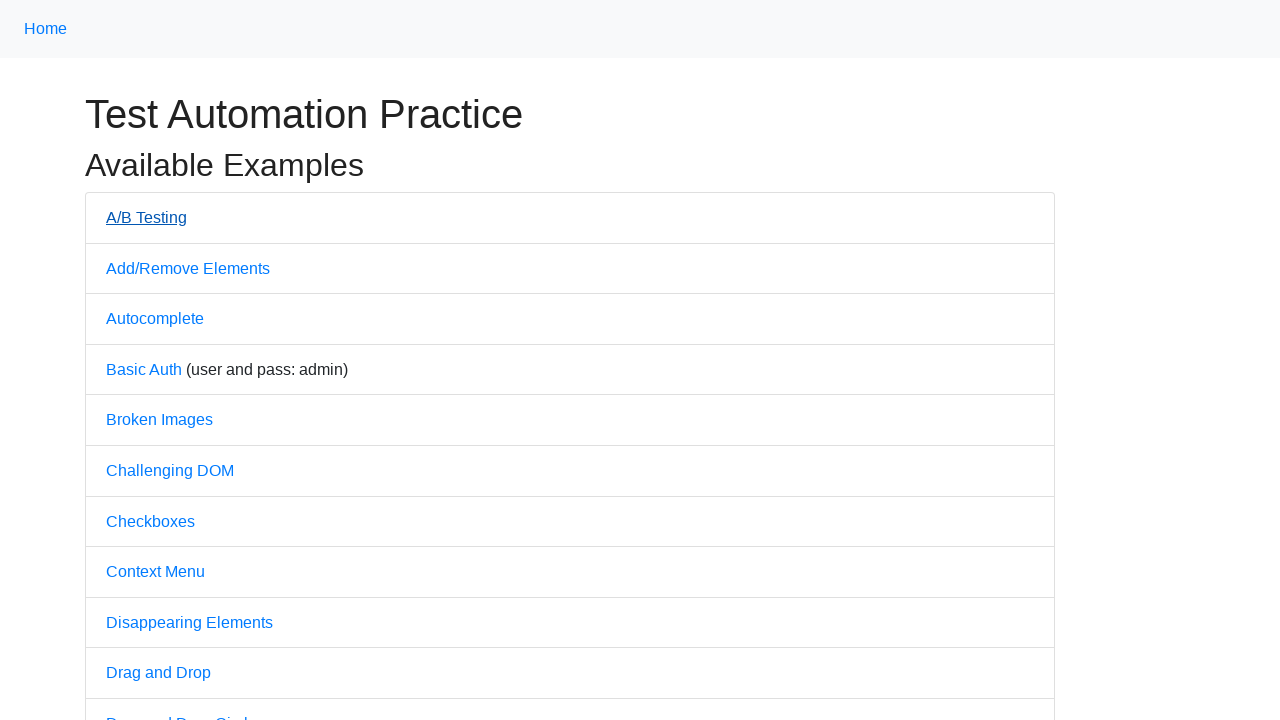

Verified home page title contains 'Practice': Practice
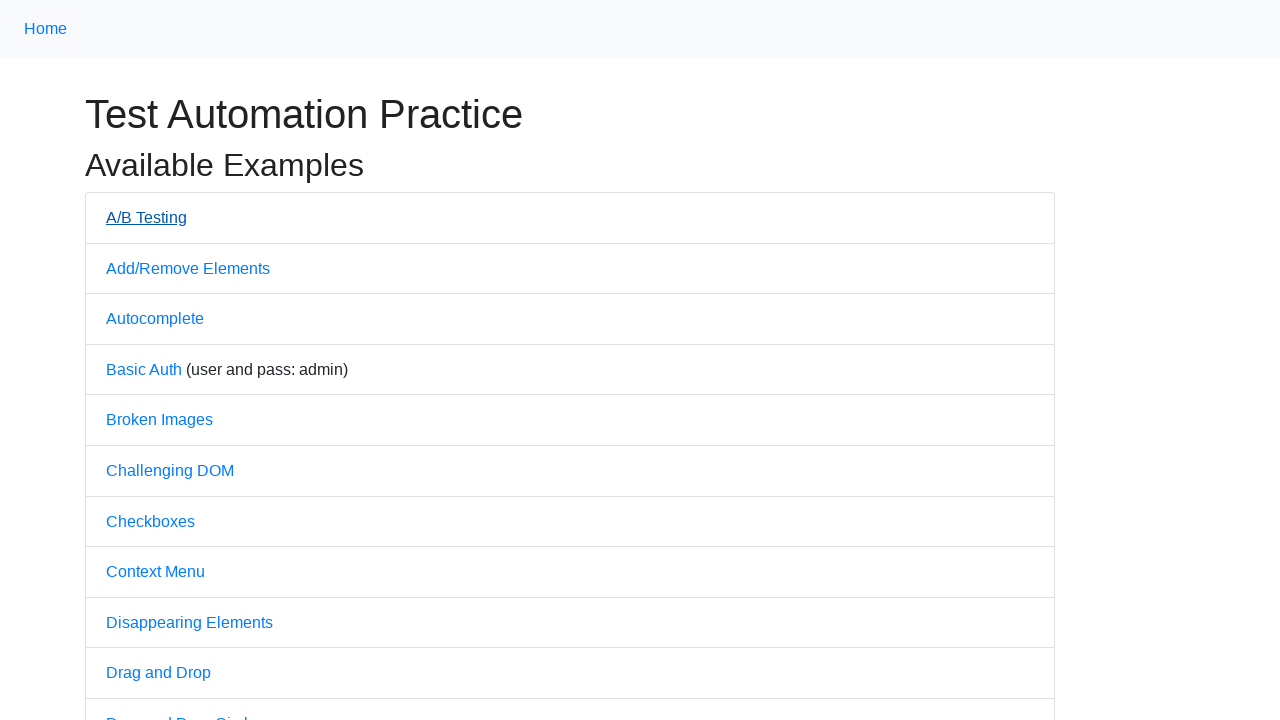

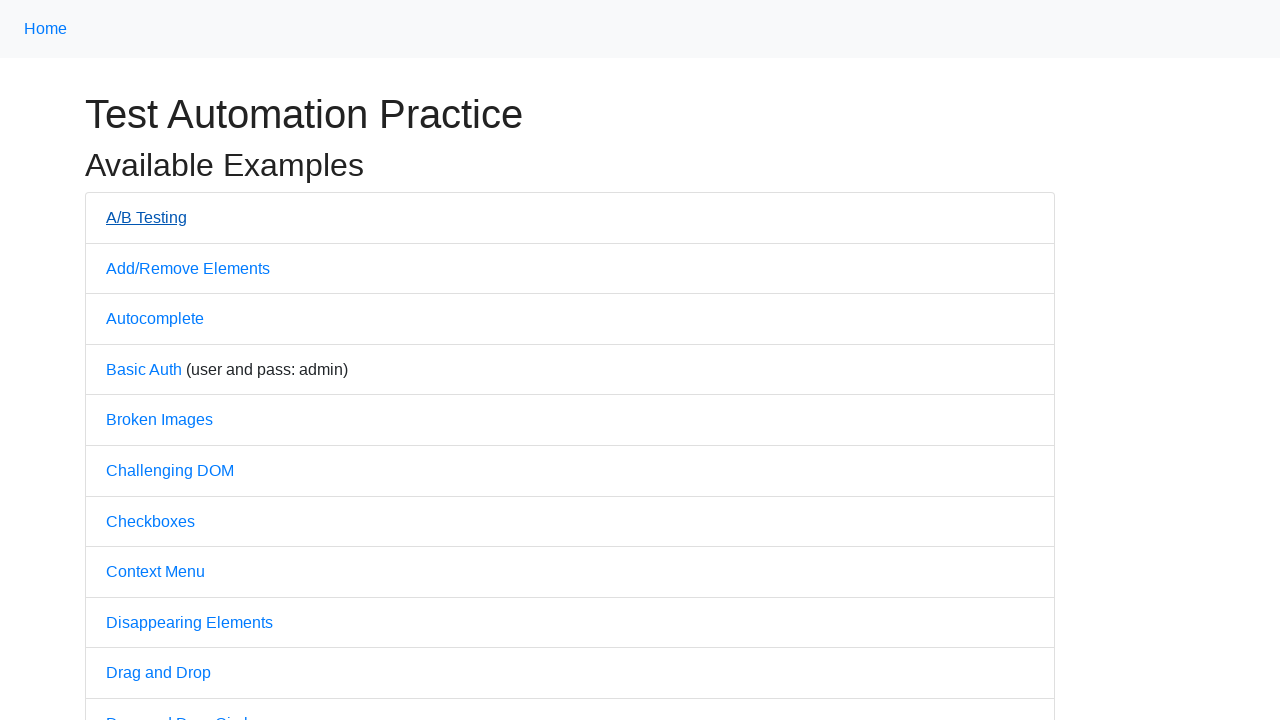